Navigates to the WebdriverIO homepage and verifies that the page title is correct

Starting URL: https://webdriver.io/

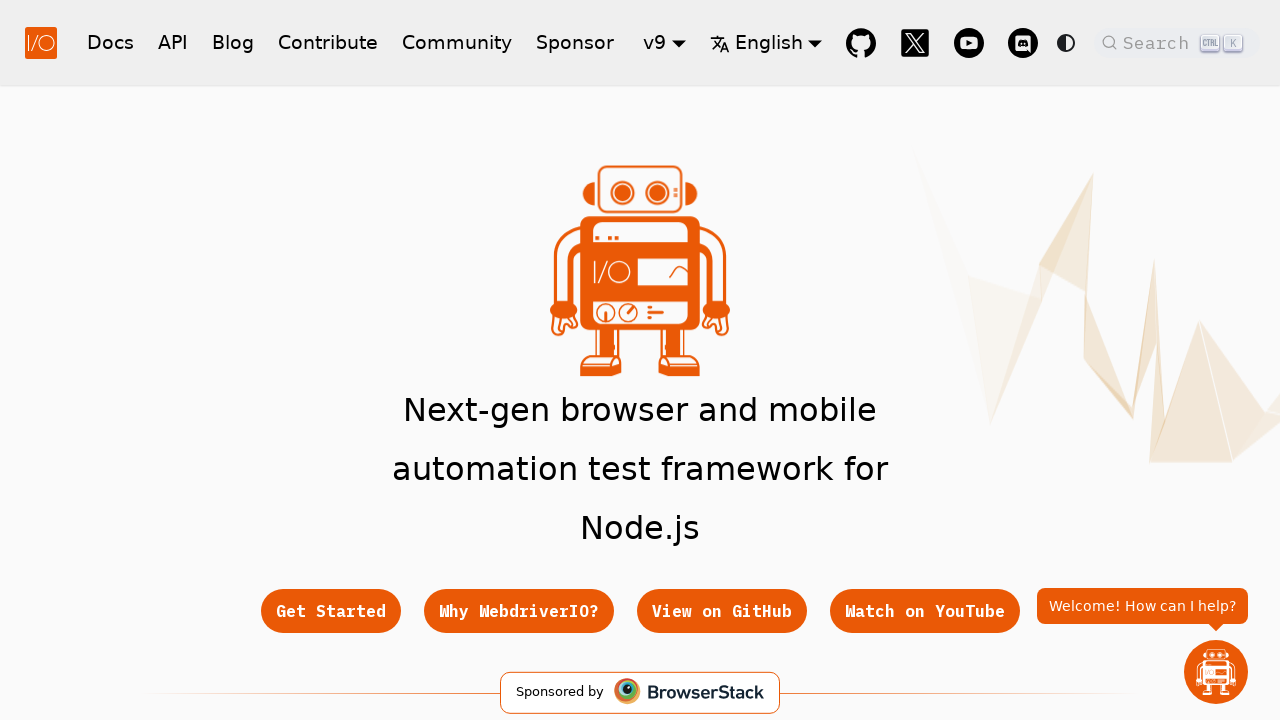

Waited for page to reach domcontentloaded state
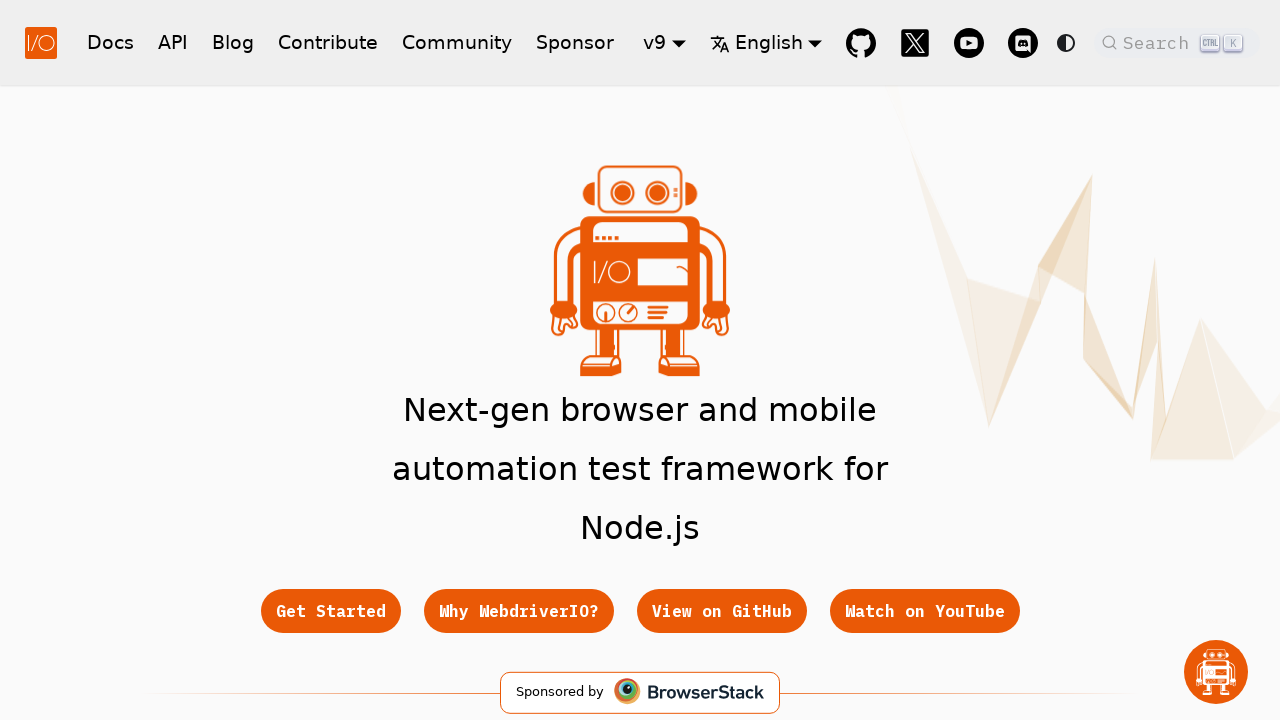

Verified that page title matches expected WebdriverIO title
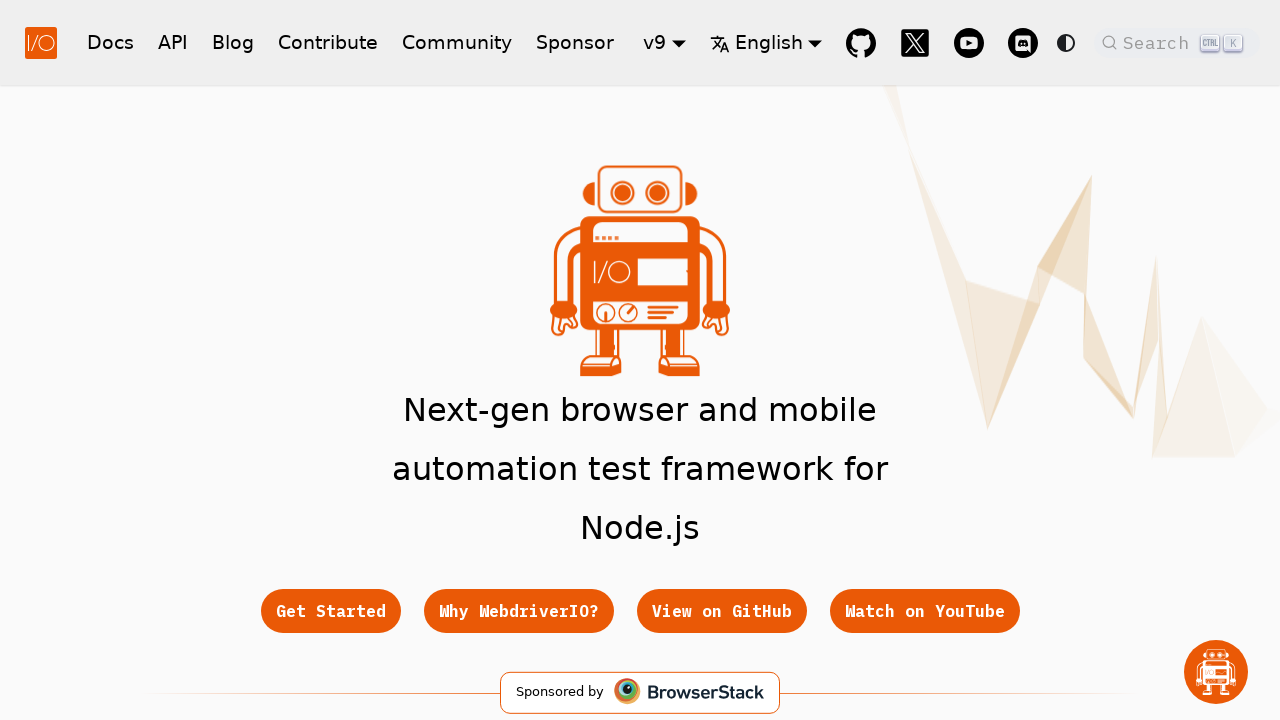

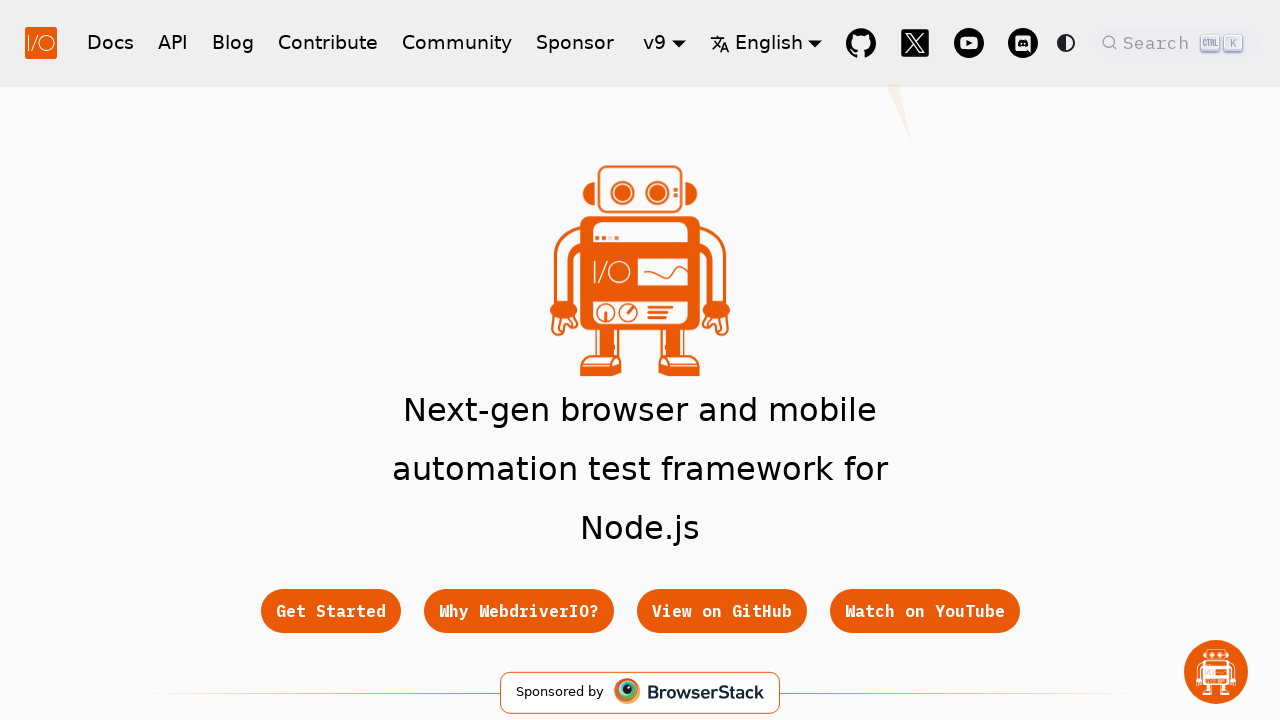